Tests keyboard interaction with an auto-complete input field by typing "Ahmet" with shift key control for capitalization

Starting URL: https://demoqa.com/auto-complete

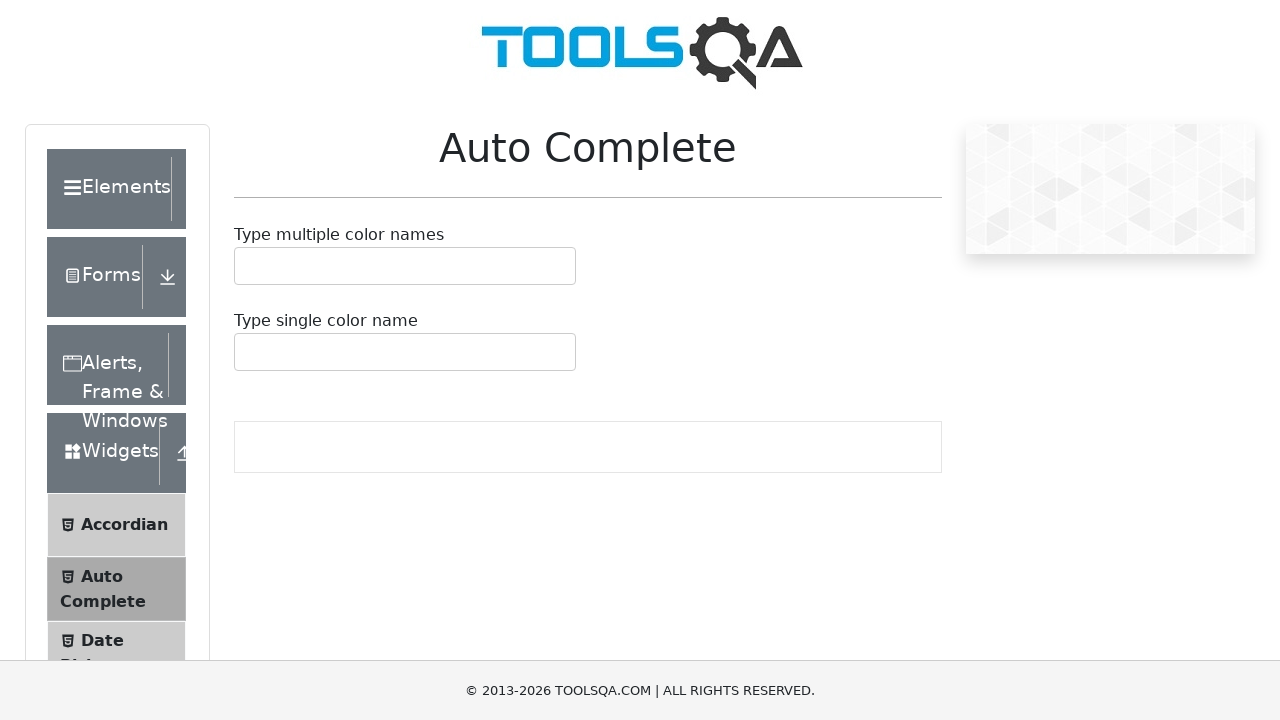

Clicked on the auto-complete input field at (247, 352) on #autoCompleteSingleInput
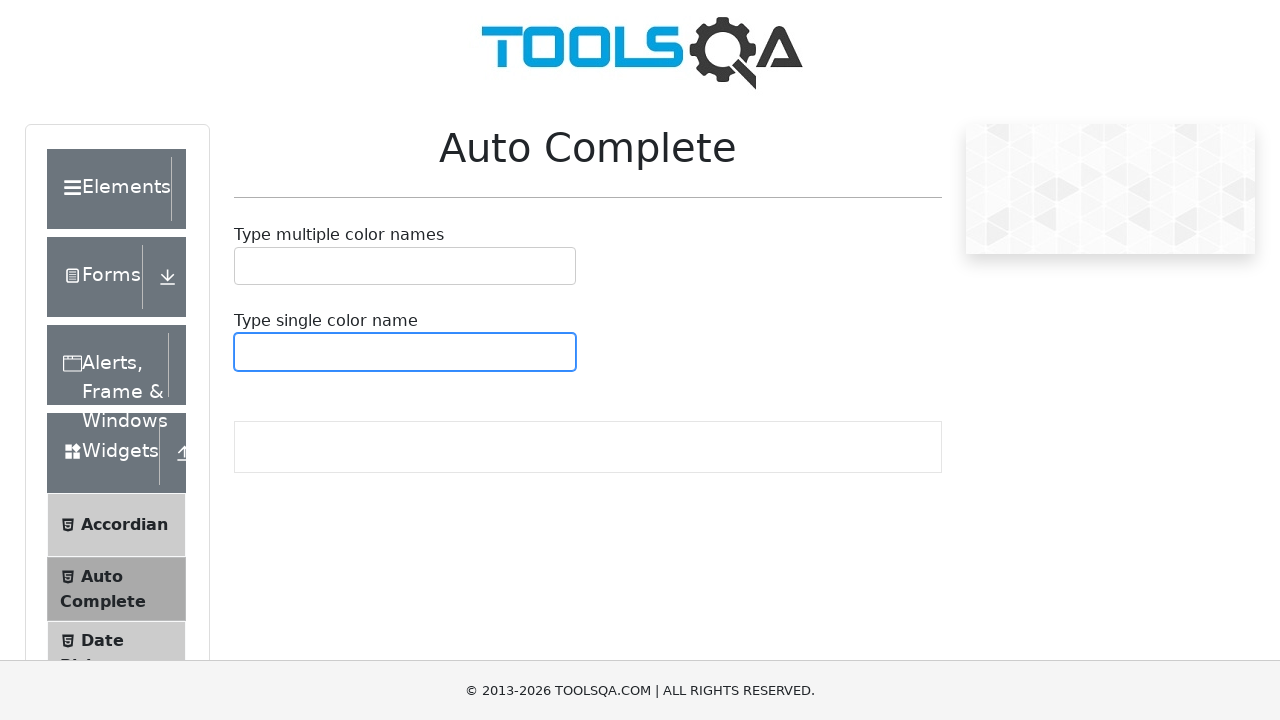

Pressed Shift key down for capitalization
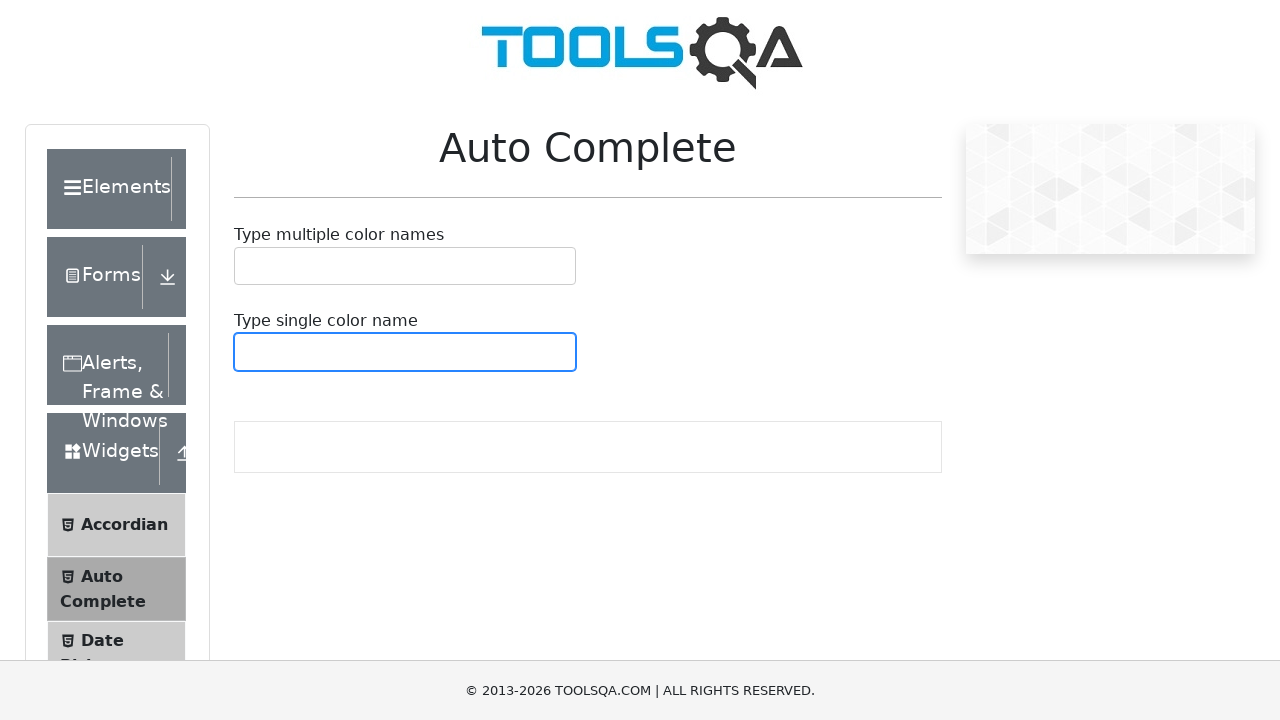

Typed 'a' with Shift held to produce capital 'A'
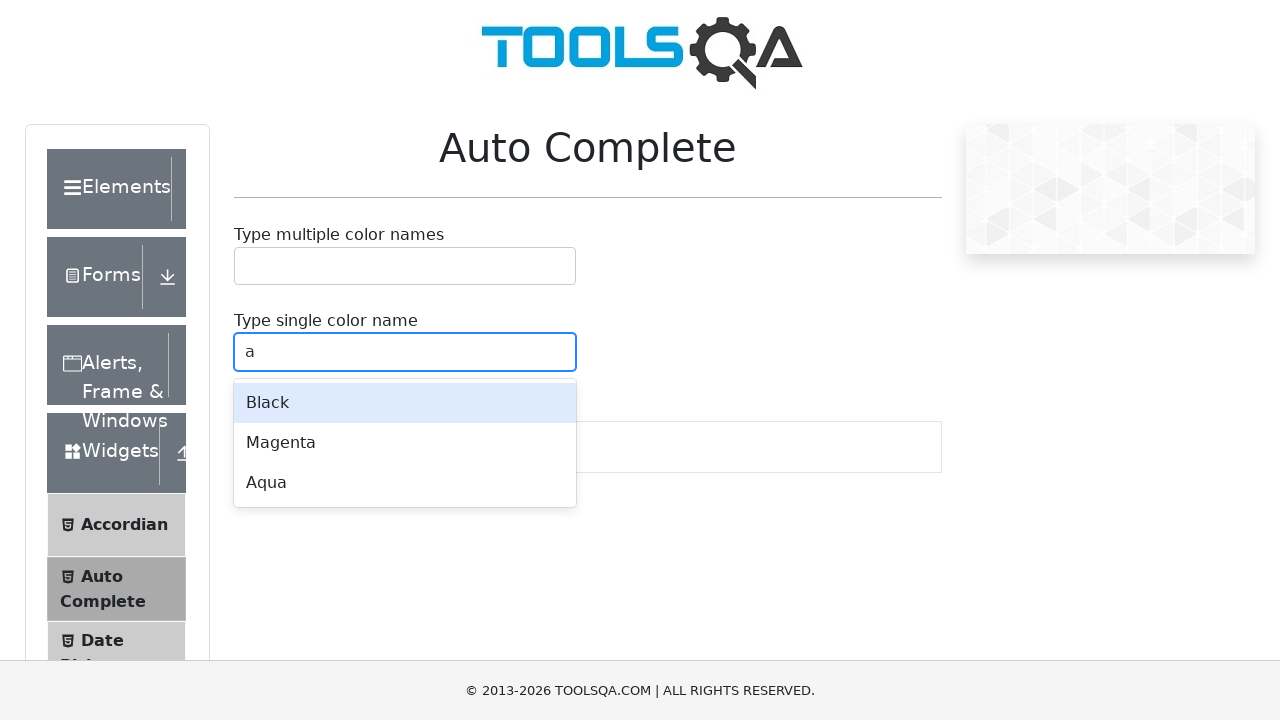

Released Shift key
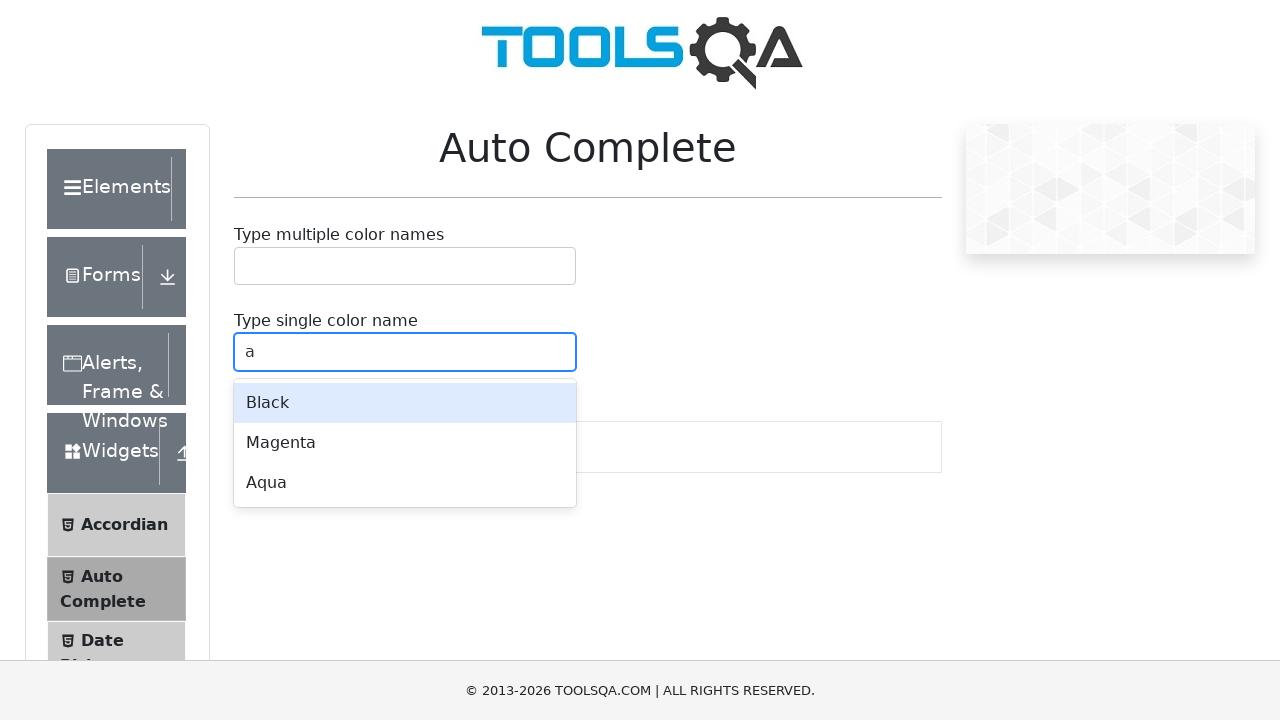

Typed 'hmet' to complete 'Ahmet' in the auto-complete field
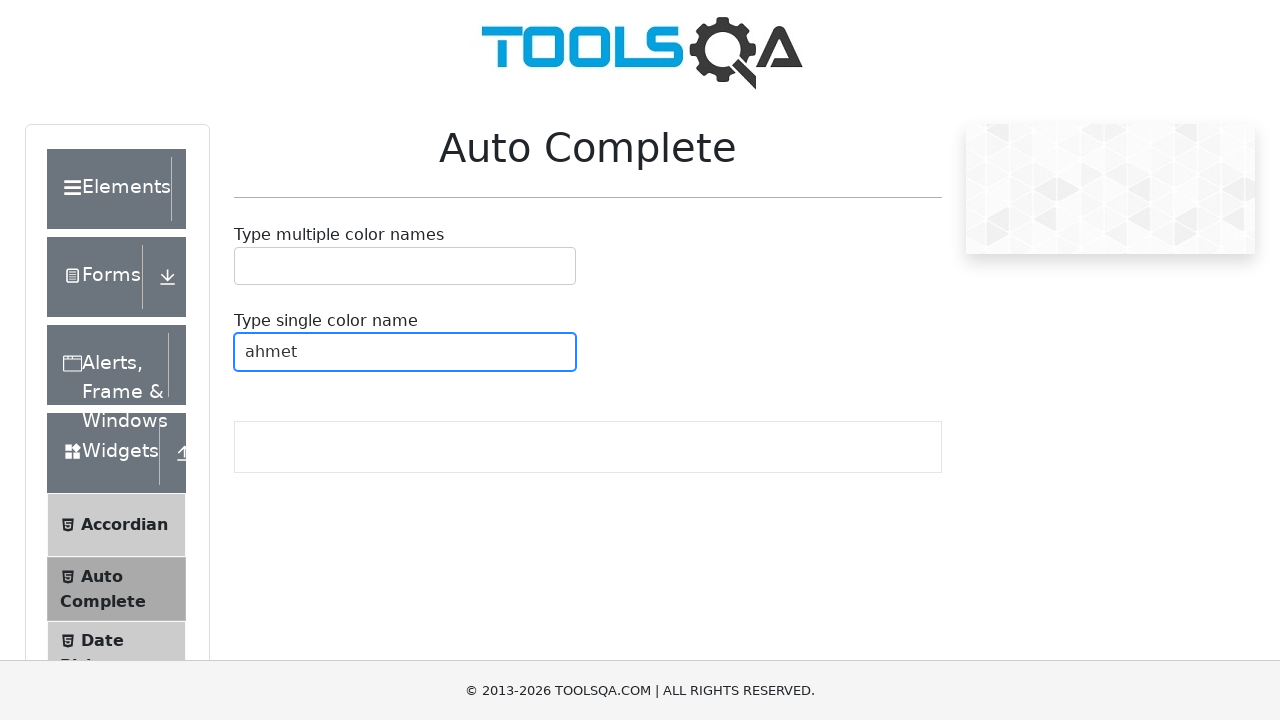

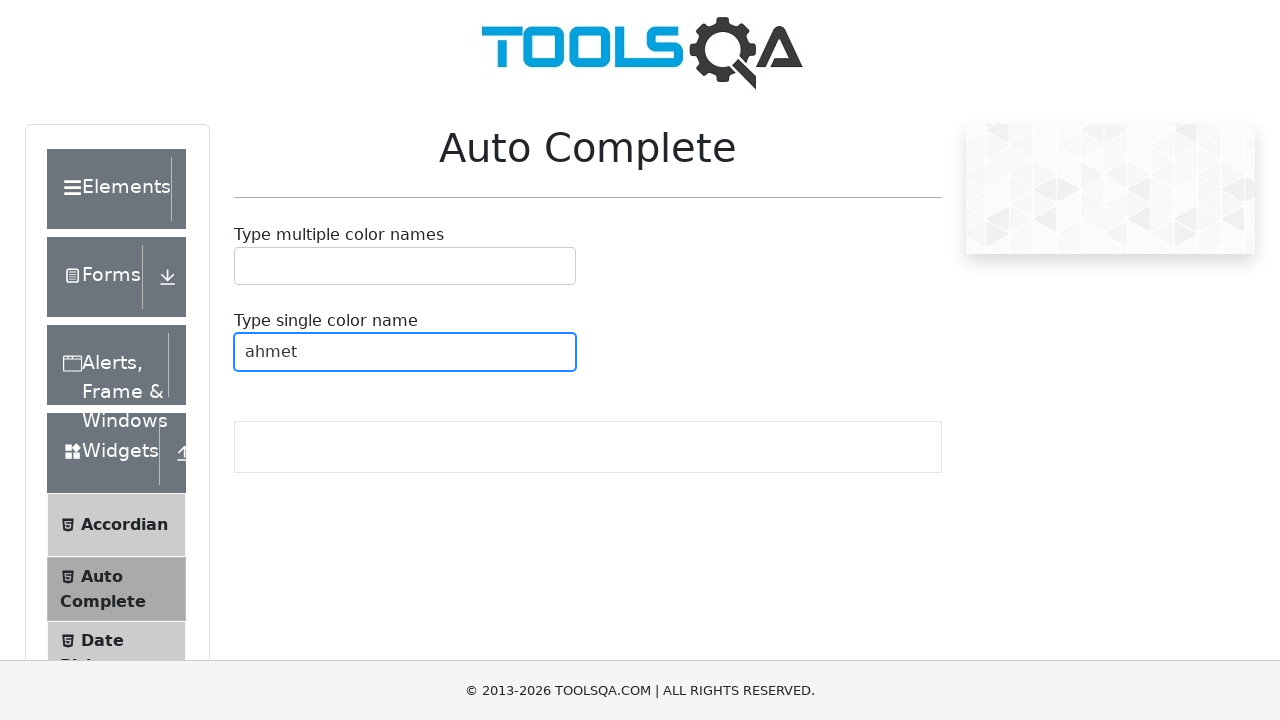